Tests an Angular e-commerce application by browsing products, adding a Selenium course to cart, navigating to cart, and updating the quantity field

Starting URL: https://rahulshettyacademy.com/angularAppdemo/

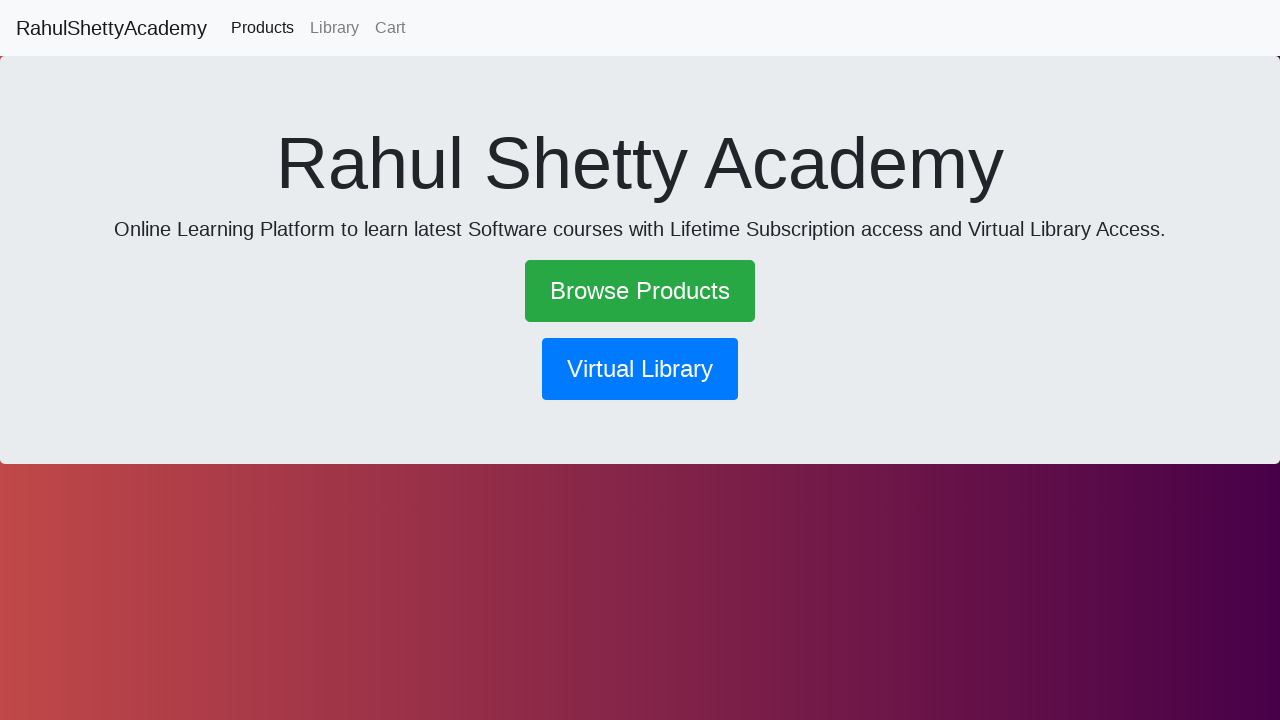

Clicked Browse Products link at (640, 291) on a:has-text('Browse Products')
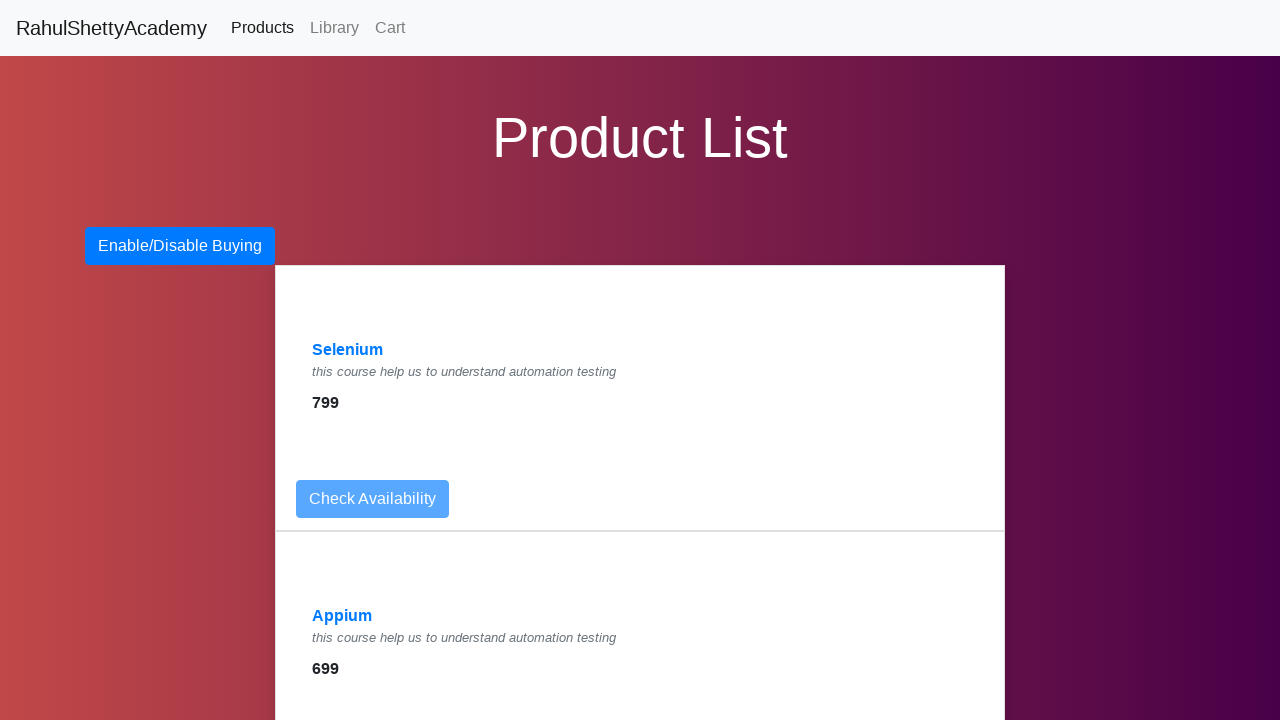

Clicked Selenium product link at (348, 350) on a:has-text('Selenium')
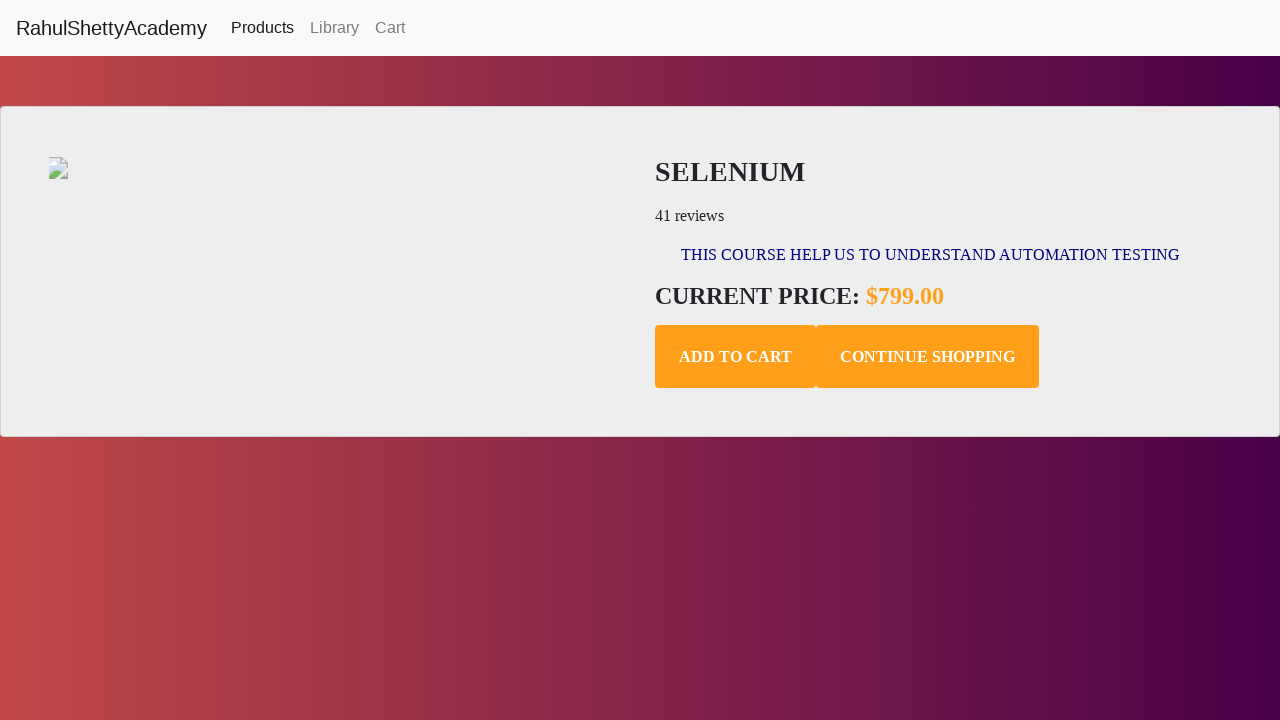

Added Selenium course to cart at (736, 357) on .add-to-cart
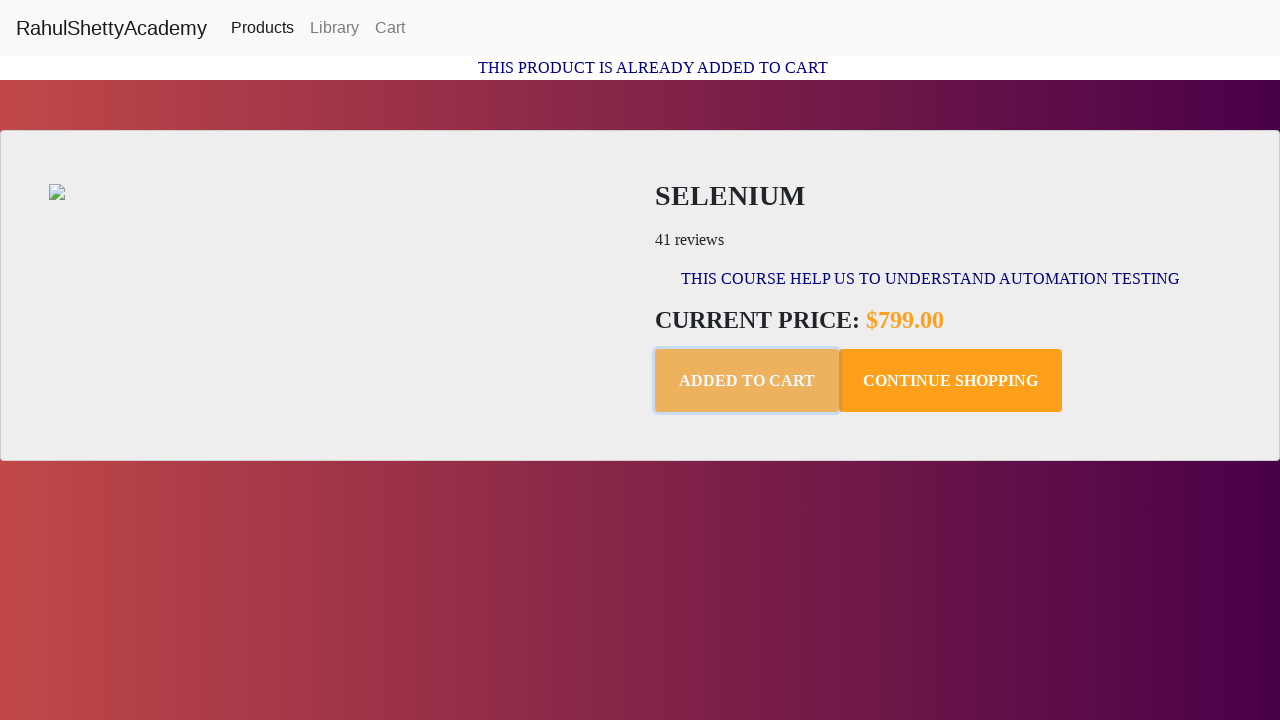

Navigated to cart at (390, 28) on a:has-text('Cart')
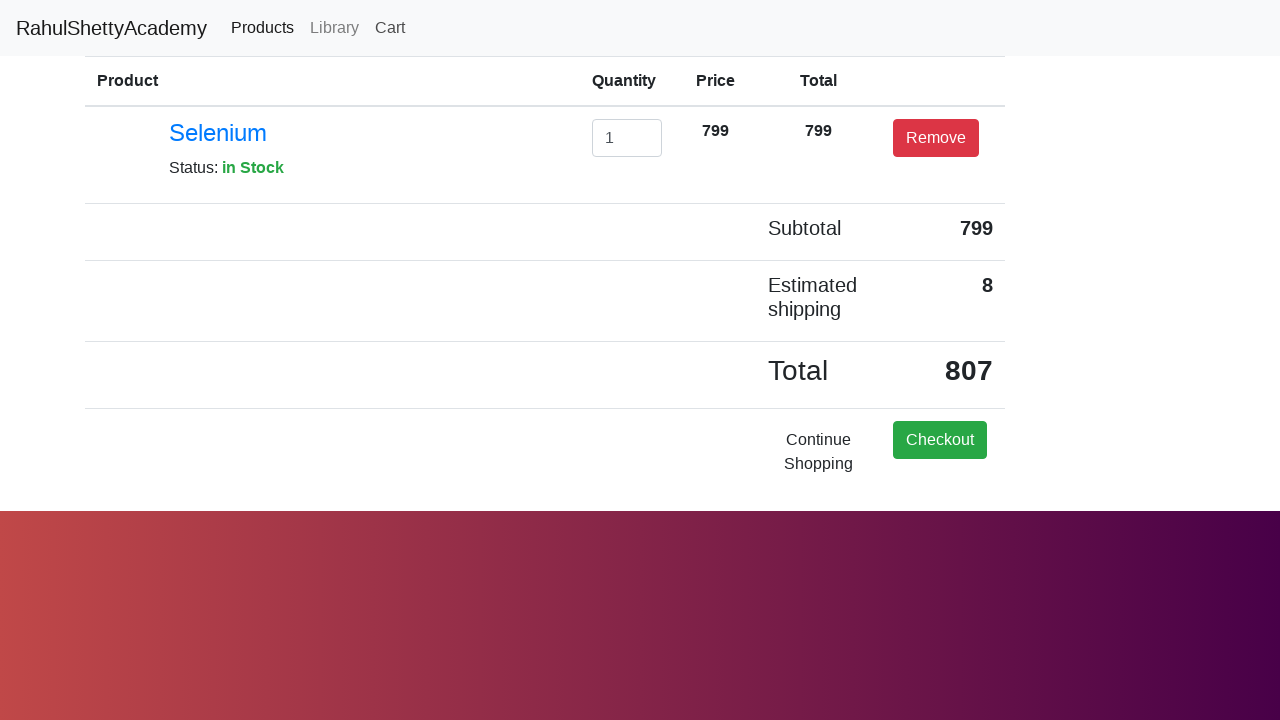

Updated quantity field to 2 on #exampleInputEmail1
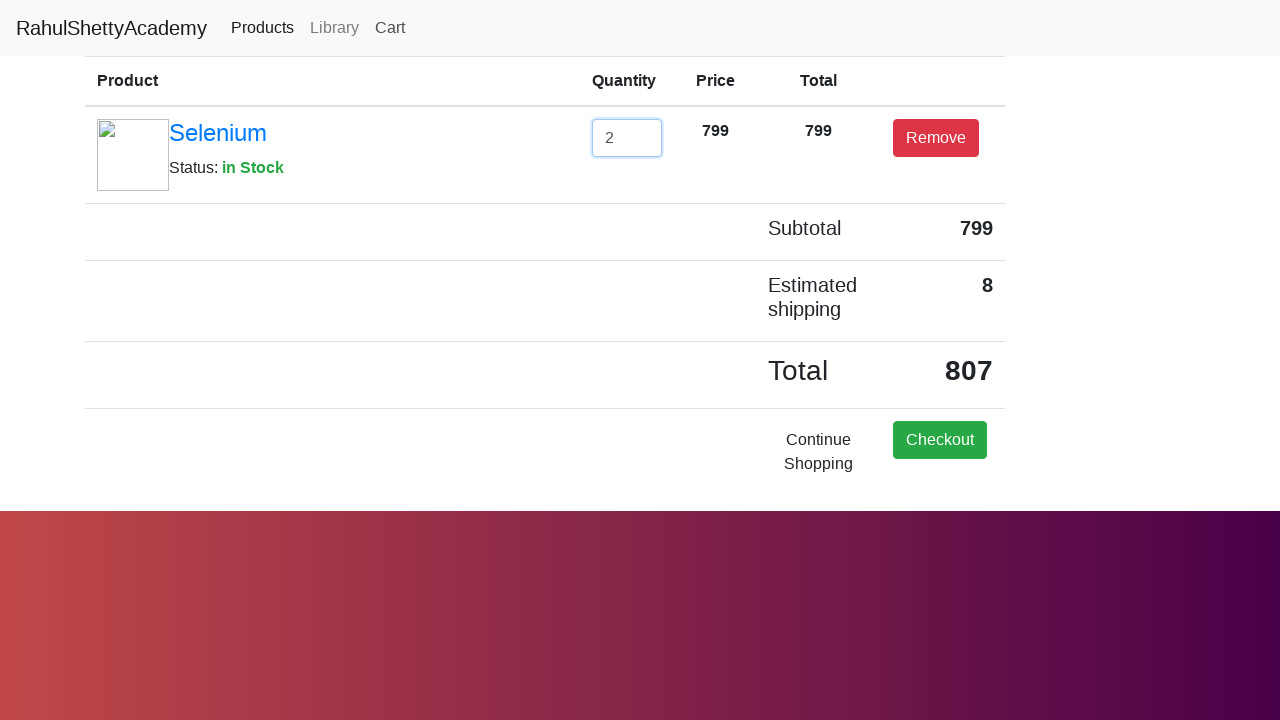

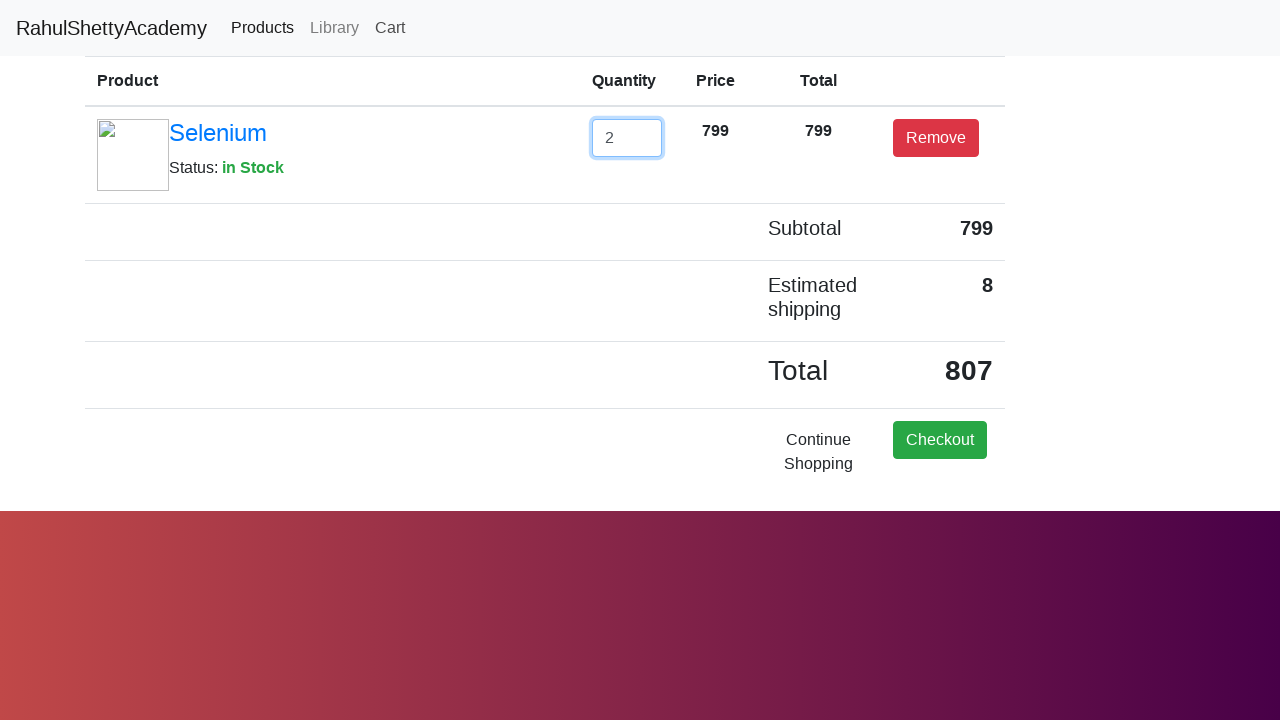